Tests the e-commerce flow on Suning.com by searching for a laptop model "Y9000", clicking on a product result, and attempting to add it to cart.

Starting URL: https://www.suning.com/

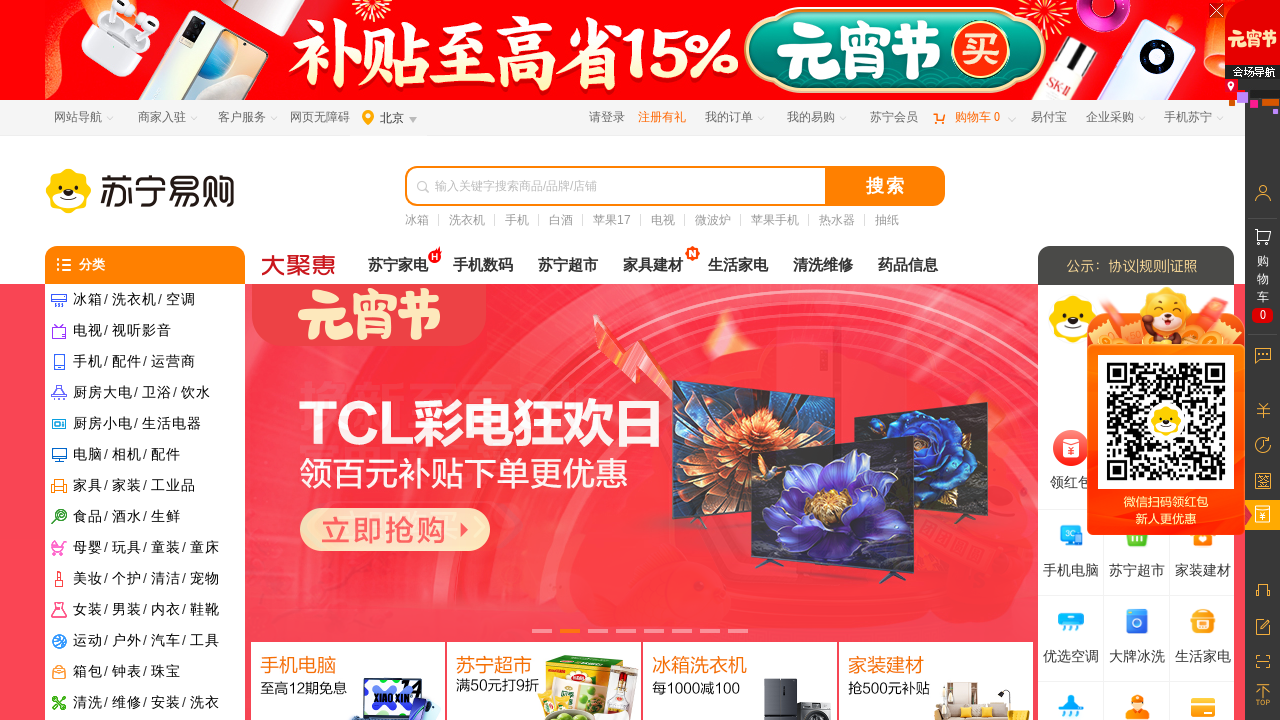

Filled search field with laptop model 'Y9000' on input#searchKeywords
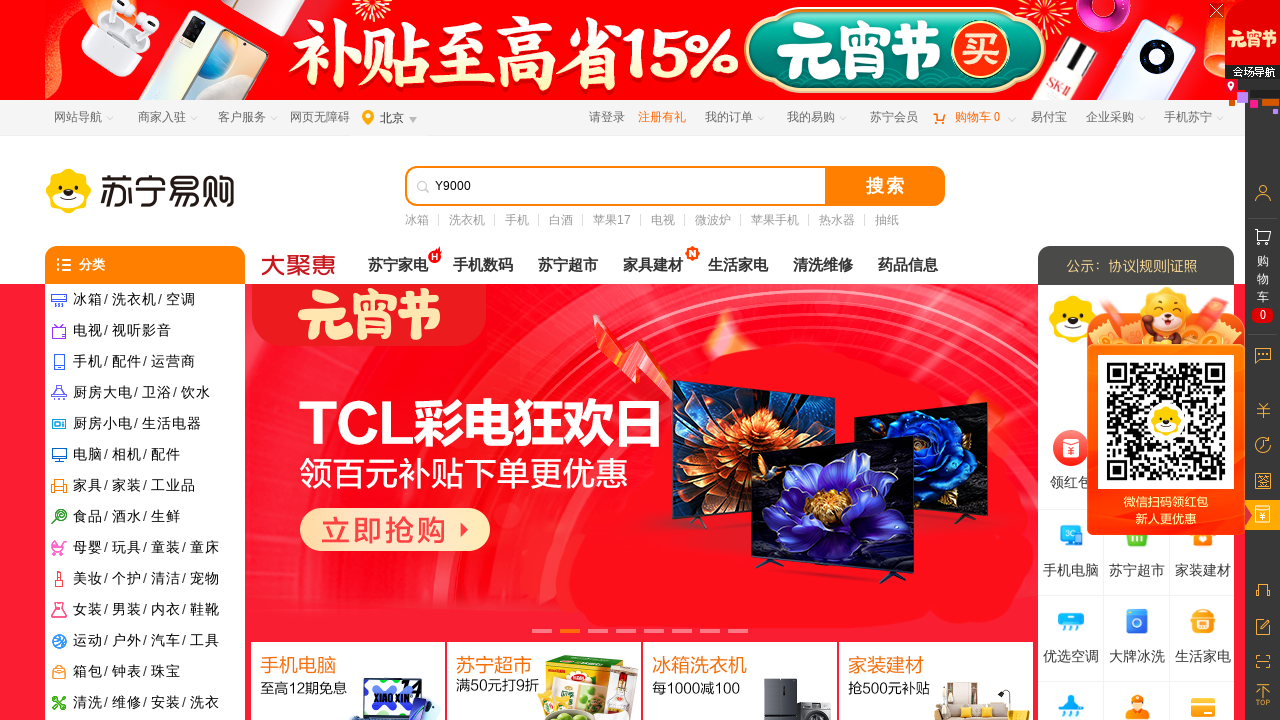

Clicked search submit button at (885, 186) on #searchSubmit
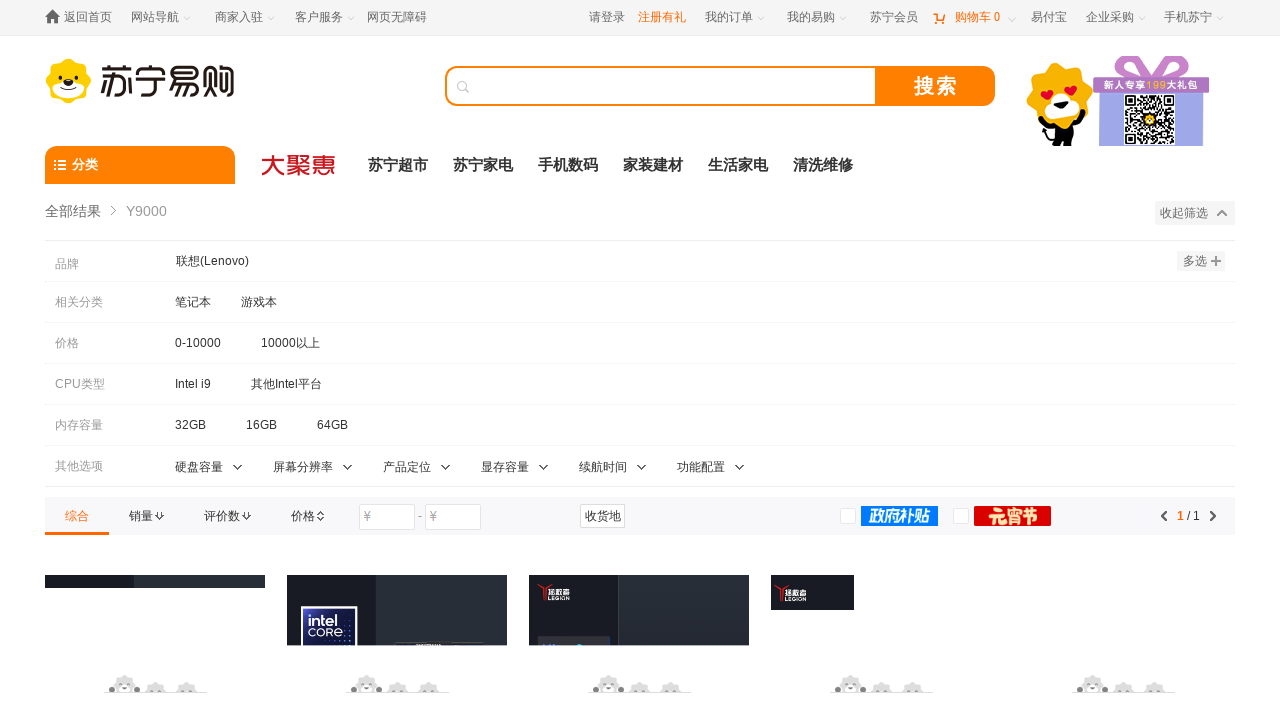

Search results loaded with product images
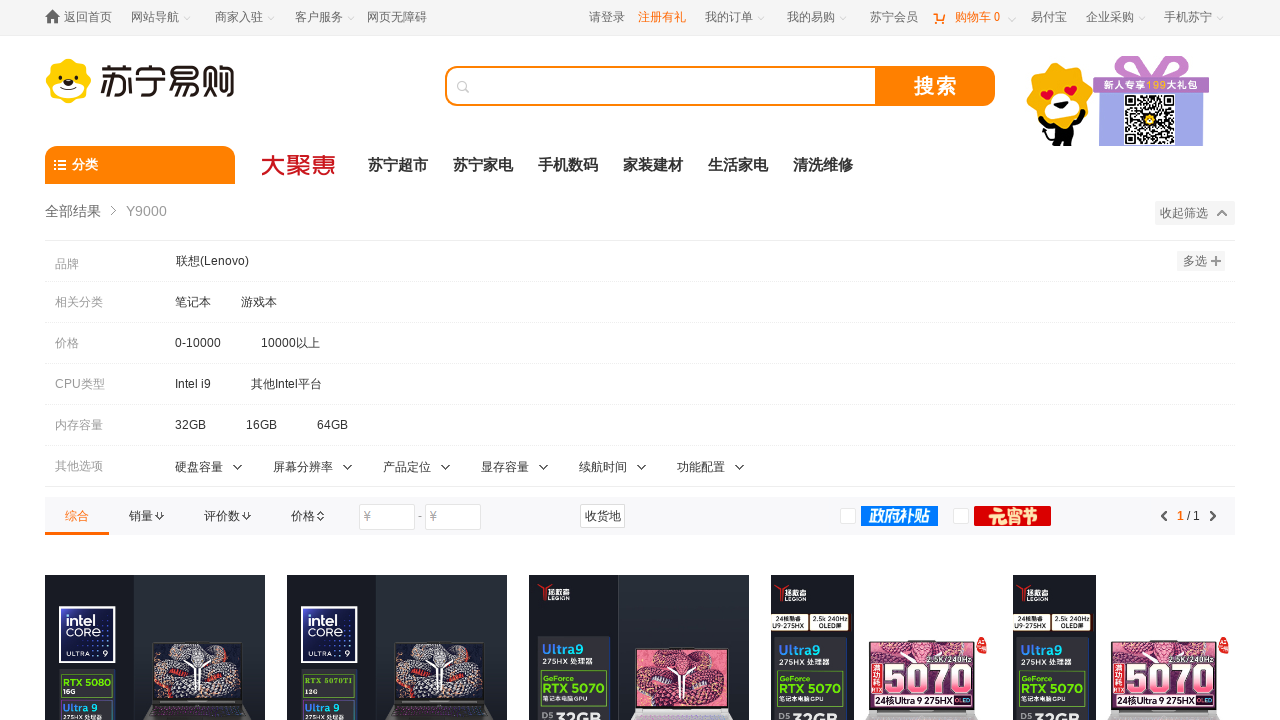

Clicked on first product image from search results at (155, 610) on .product-box img
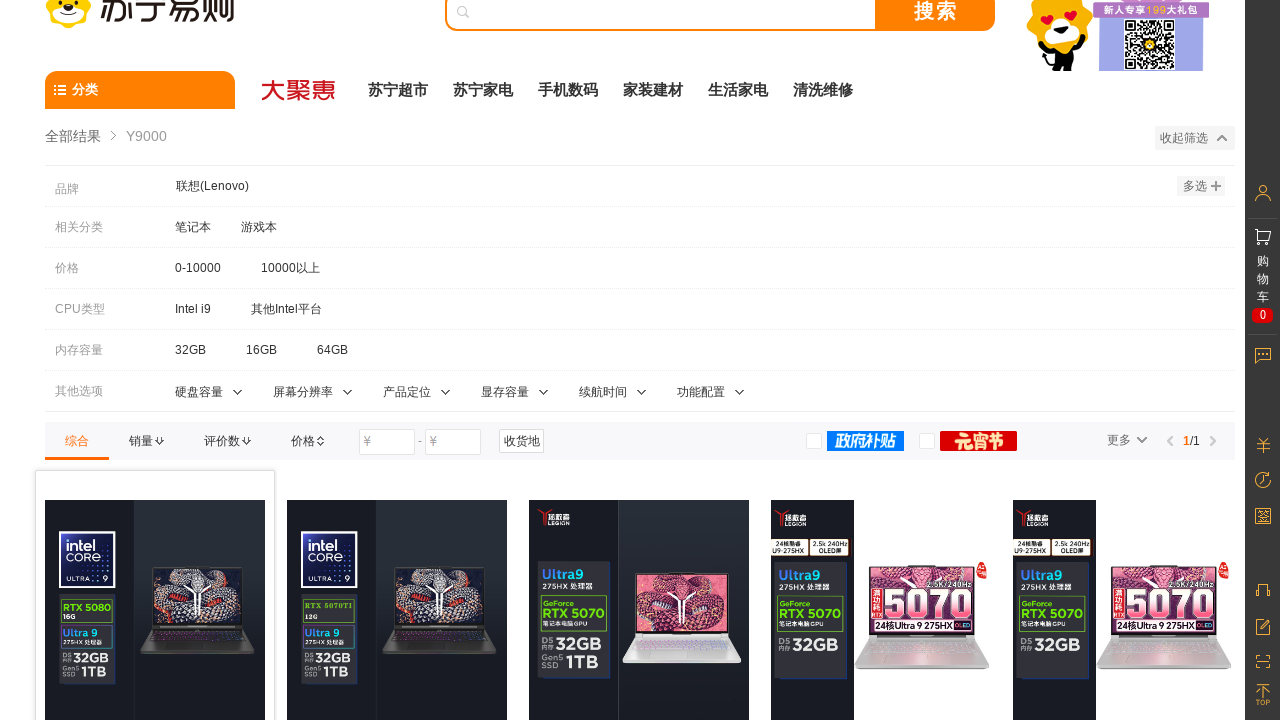

Waited for product detail page to load
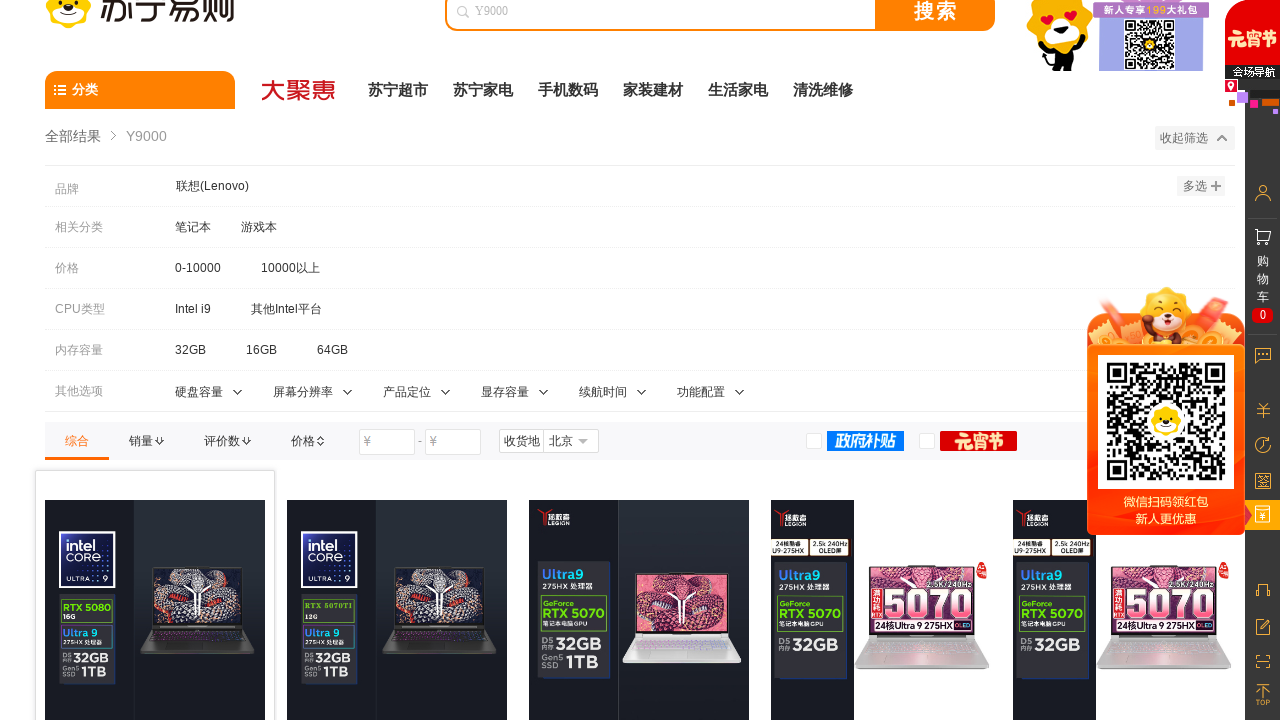

New product detail tab/window opened
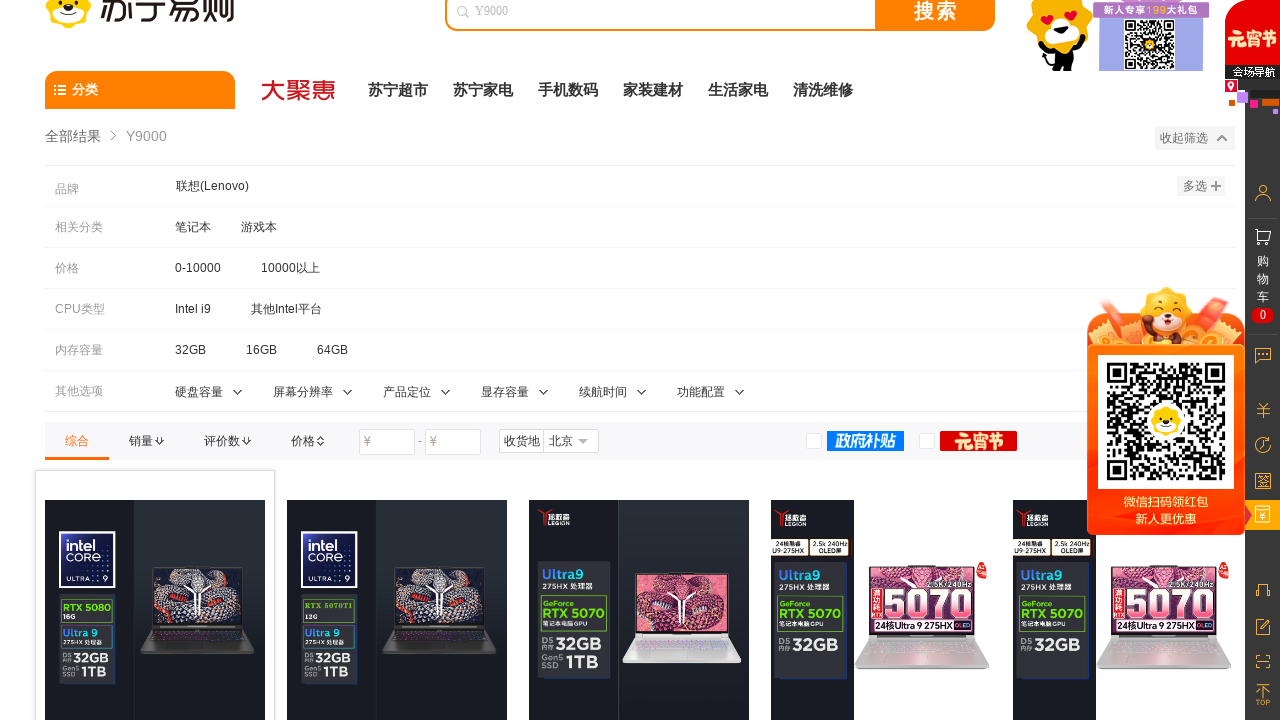

Add to cart button found on new page
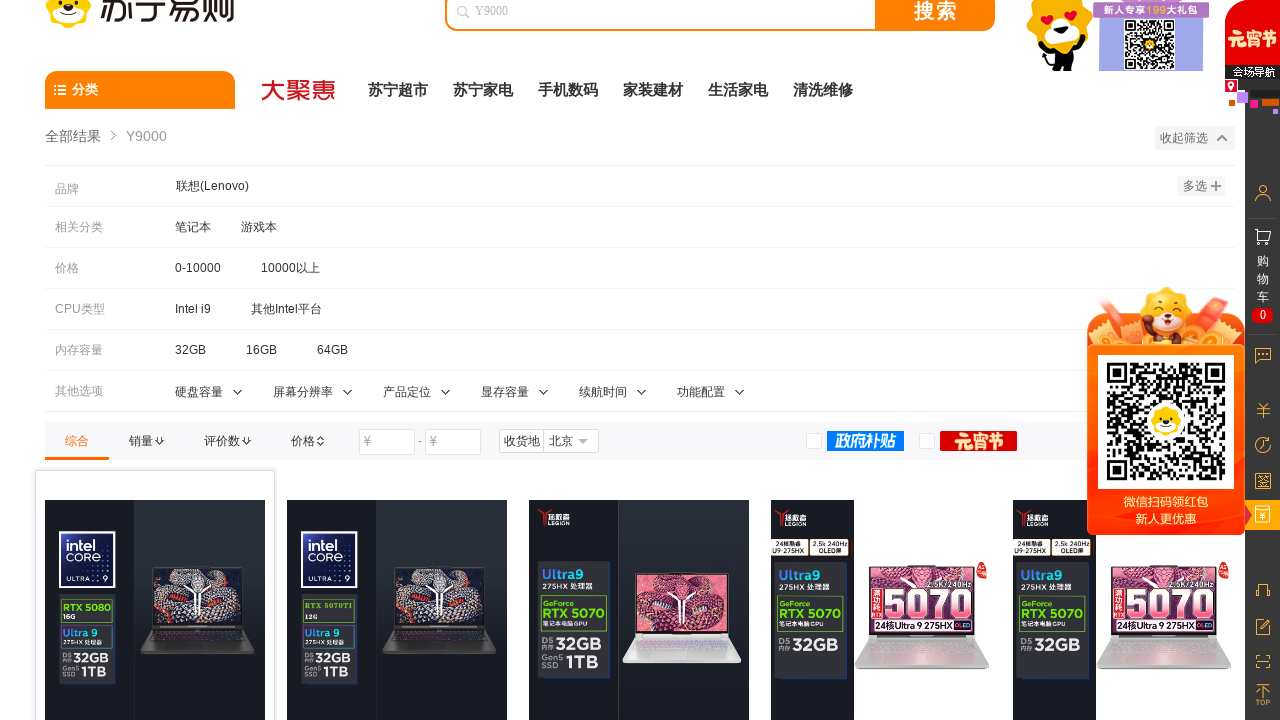

Clicked add to cart button on product detail page at (604, 360) on #addCart
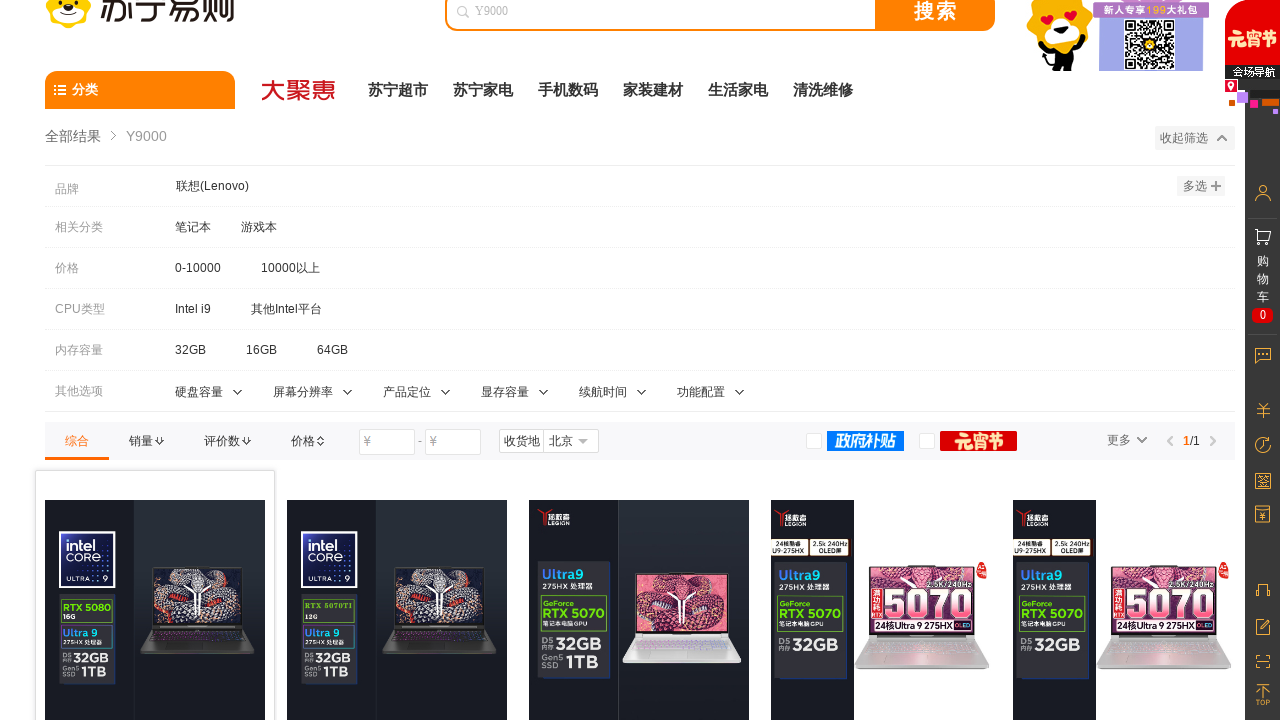

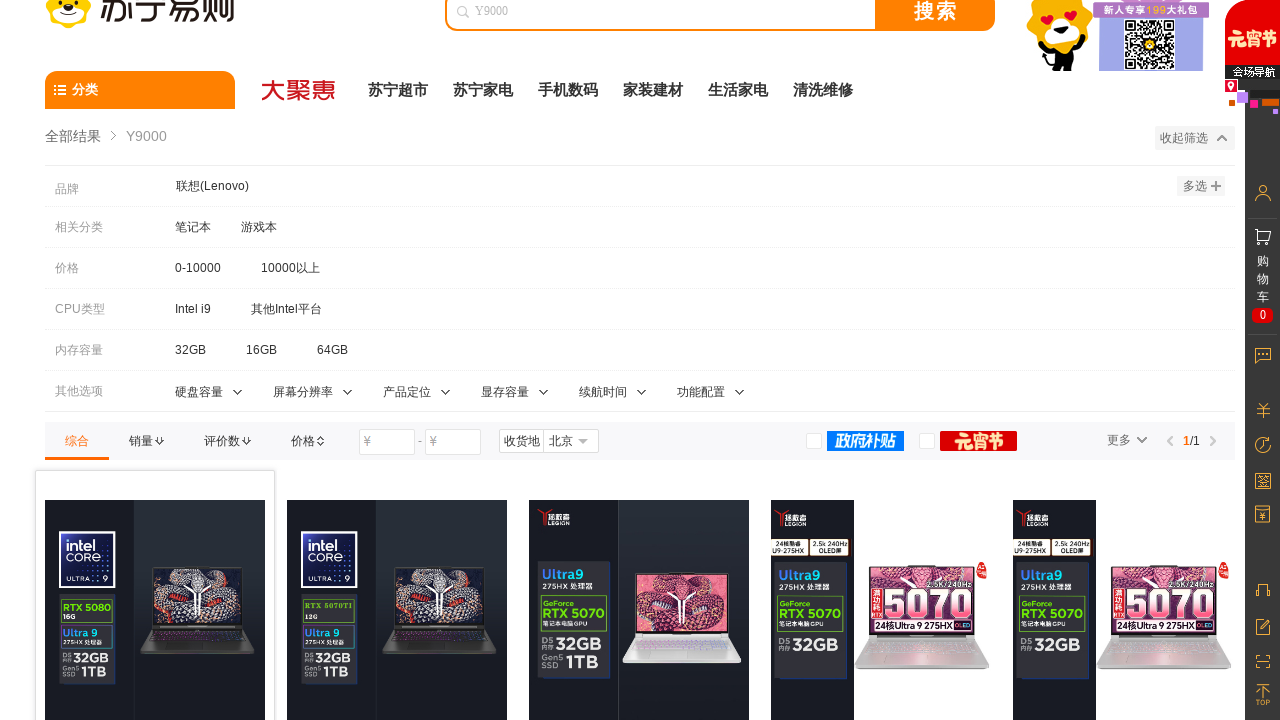